Tests registration with mismatched password confirmation to verify validation

Starting URL: https://b2c.passport.rt.ru/

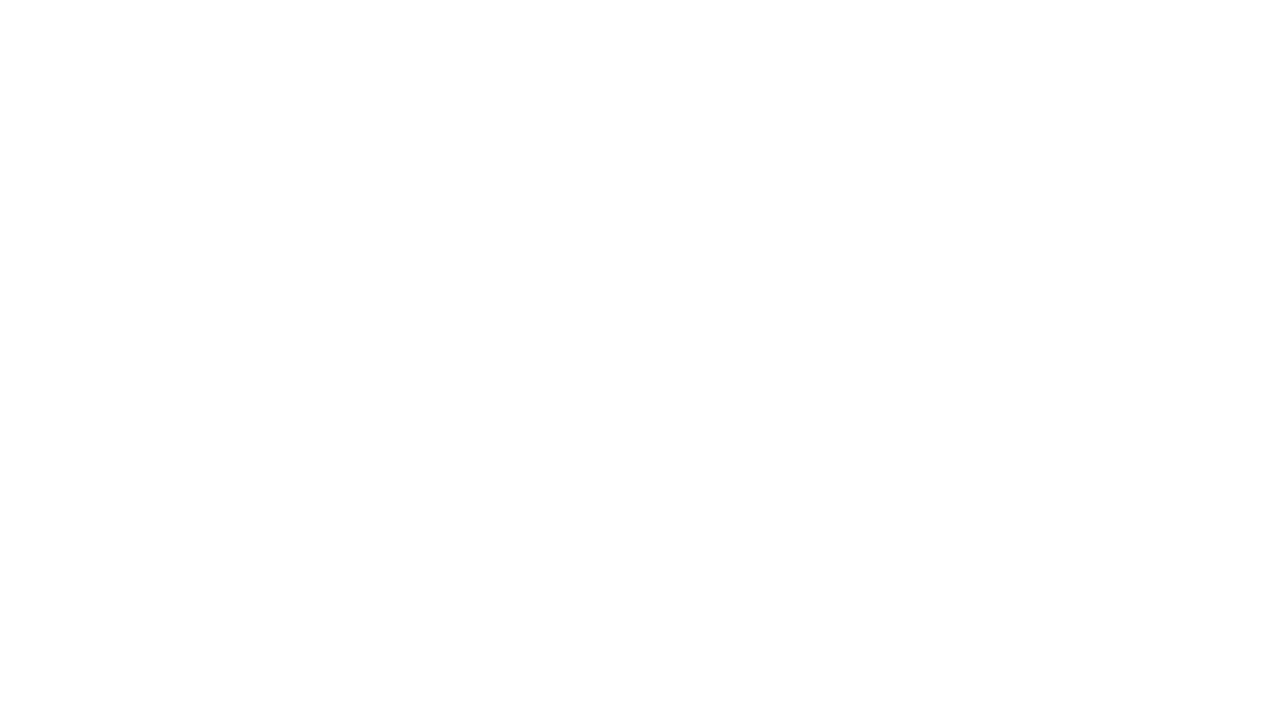

Clicked register button at (1010, 656) on xpath=//*[@id="kc-register"]
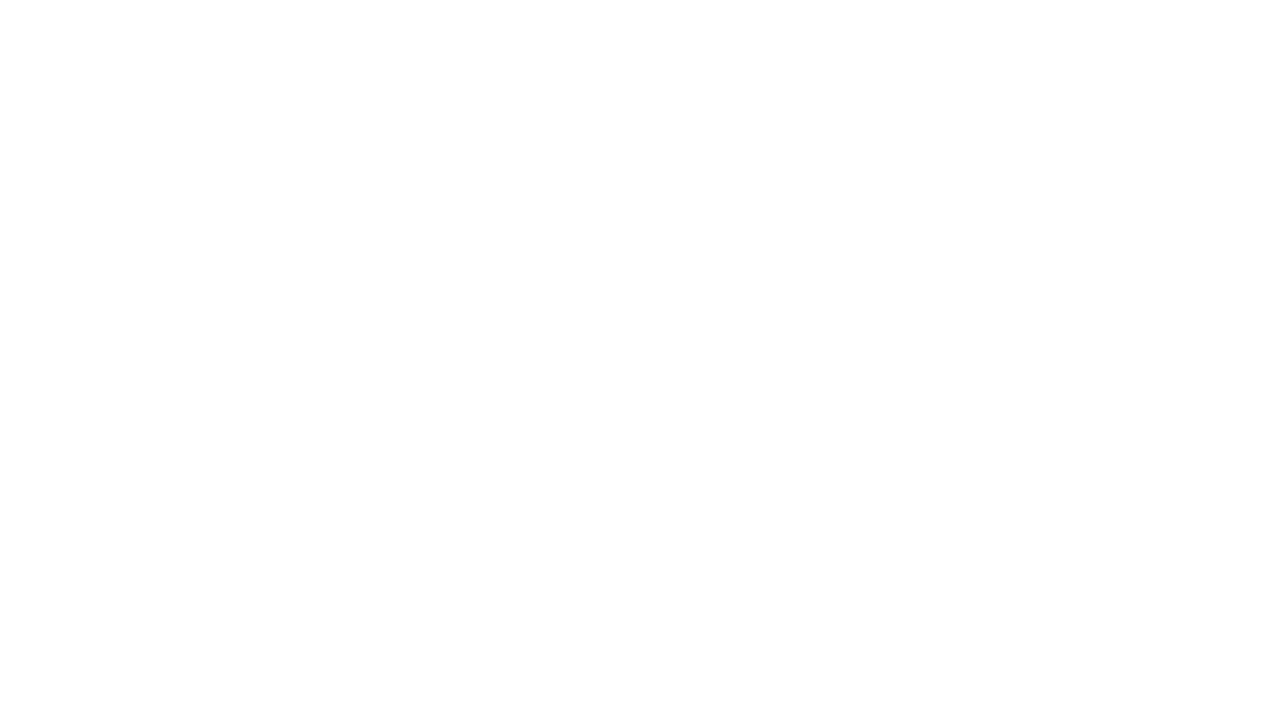

Filled first name field with 'Дмитрий' on //*[@id="page-right"]/div/div/div/form/div[1]/div[1]/div/input
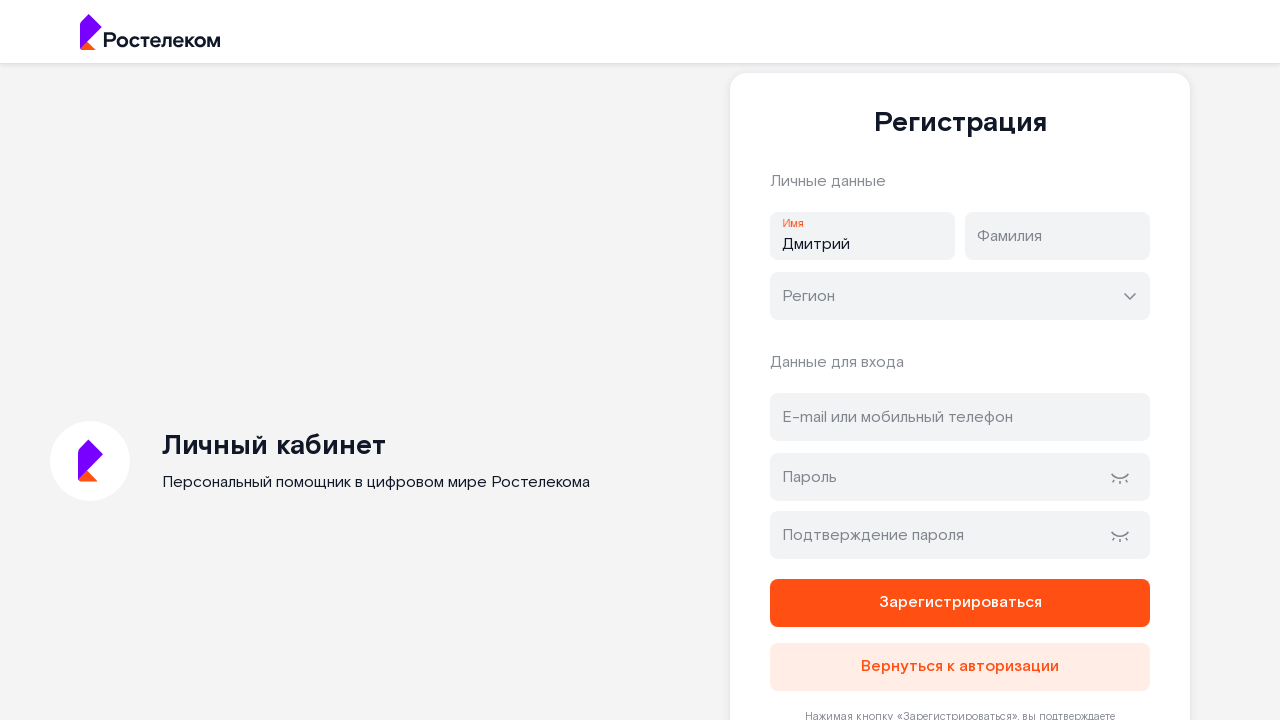

Filled last name field with 'Иванов' on //*[@id="page-right"]/div/div/div/form/div[1]/div[2]/div/input
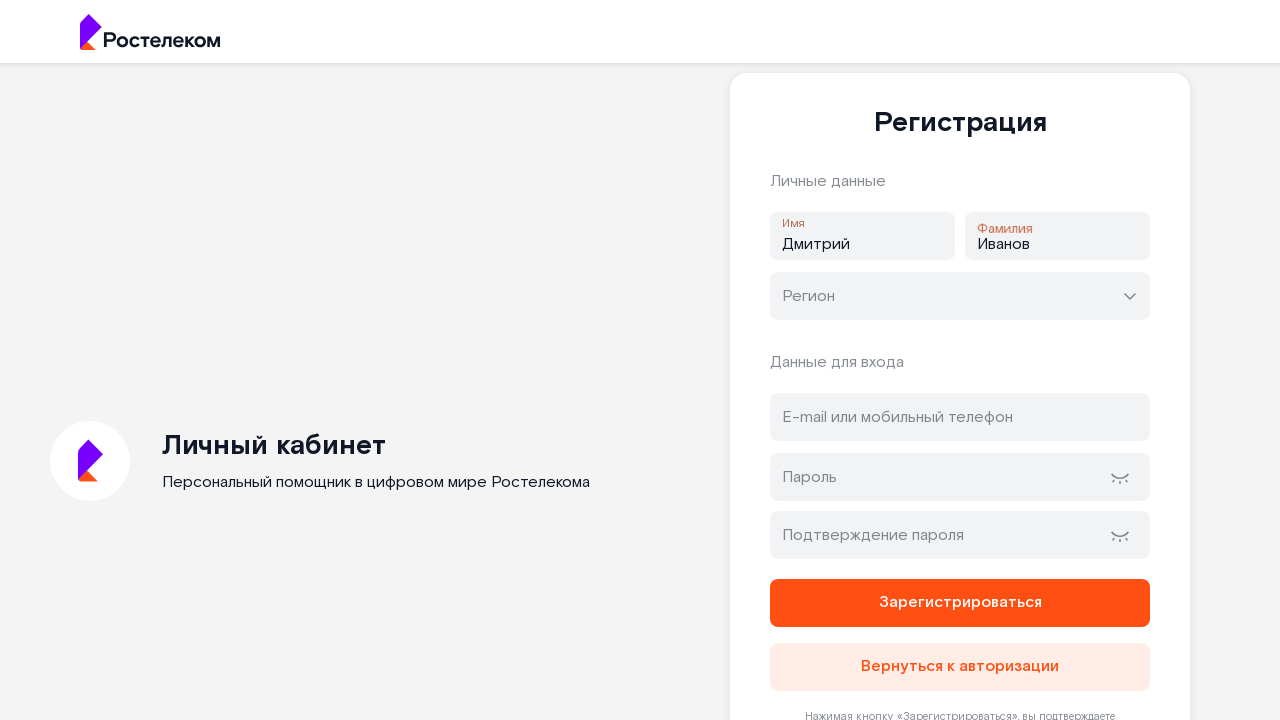

Filled email field with 'user123@mail.com' on //*[@id="address"]
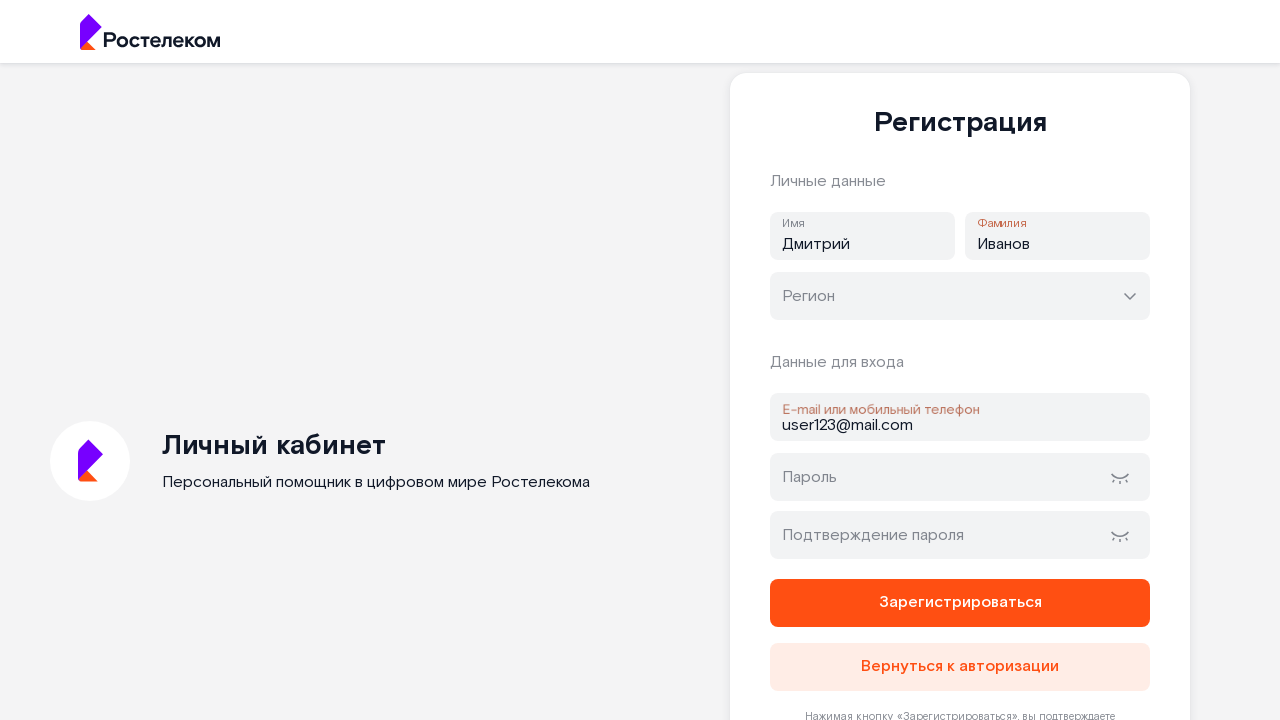

Filled password field with 'Password789!' on //*[@id="password"]
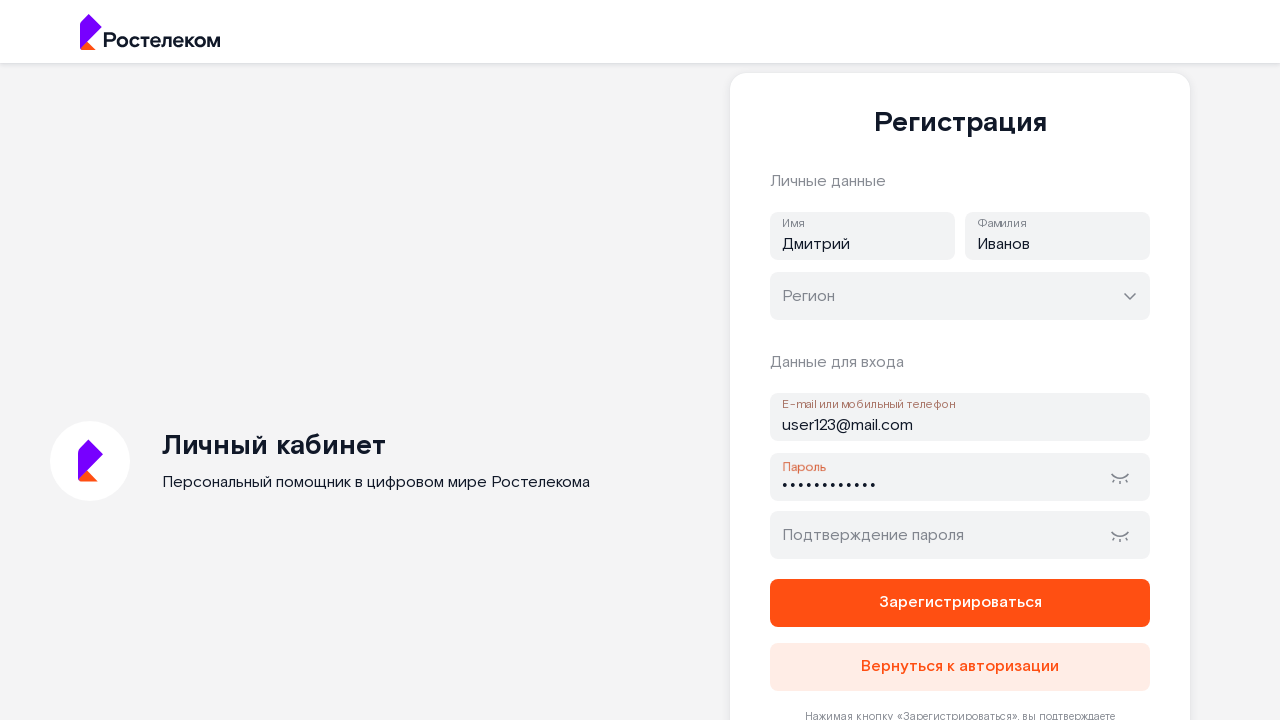

Filled password confirmation field with mismatched password 'WrongPass123' on //*[@id="password-confirm"]
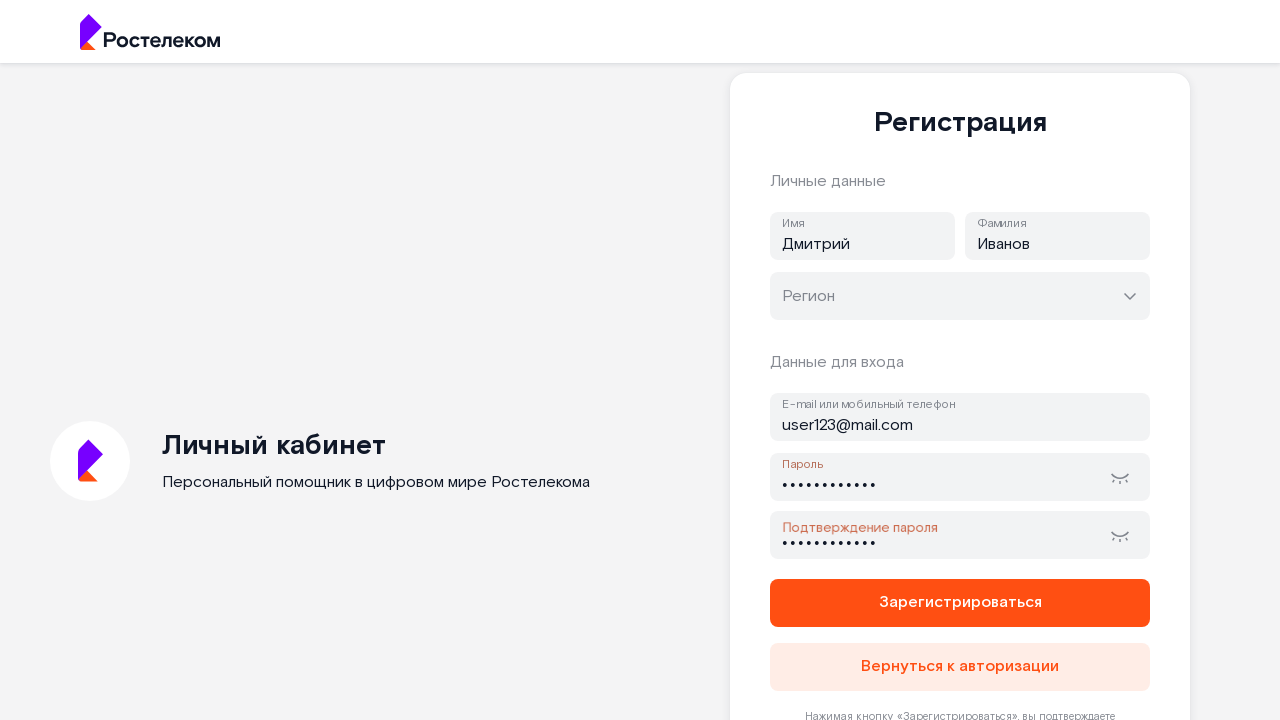

Clicked registration form submit button to trigger validation error at (960, 603) on xpath=//*[@id="page-right"]/div/div/div/form/button
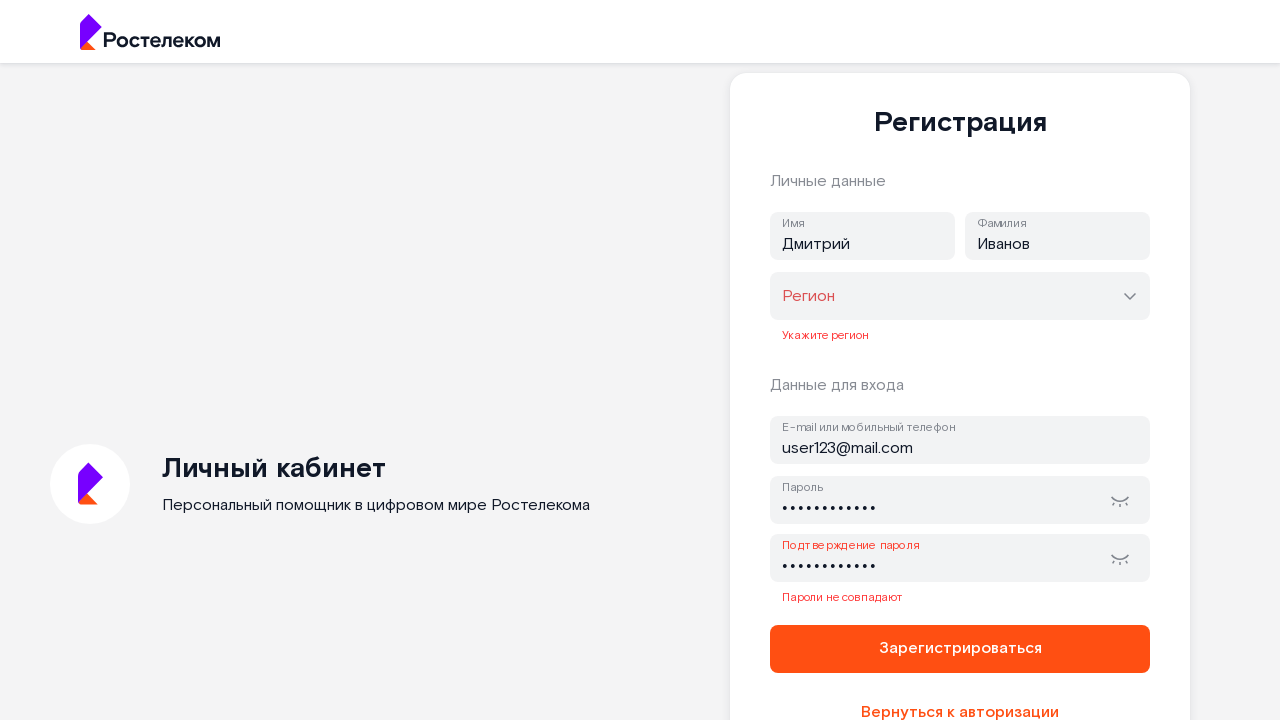

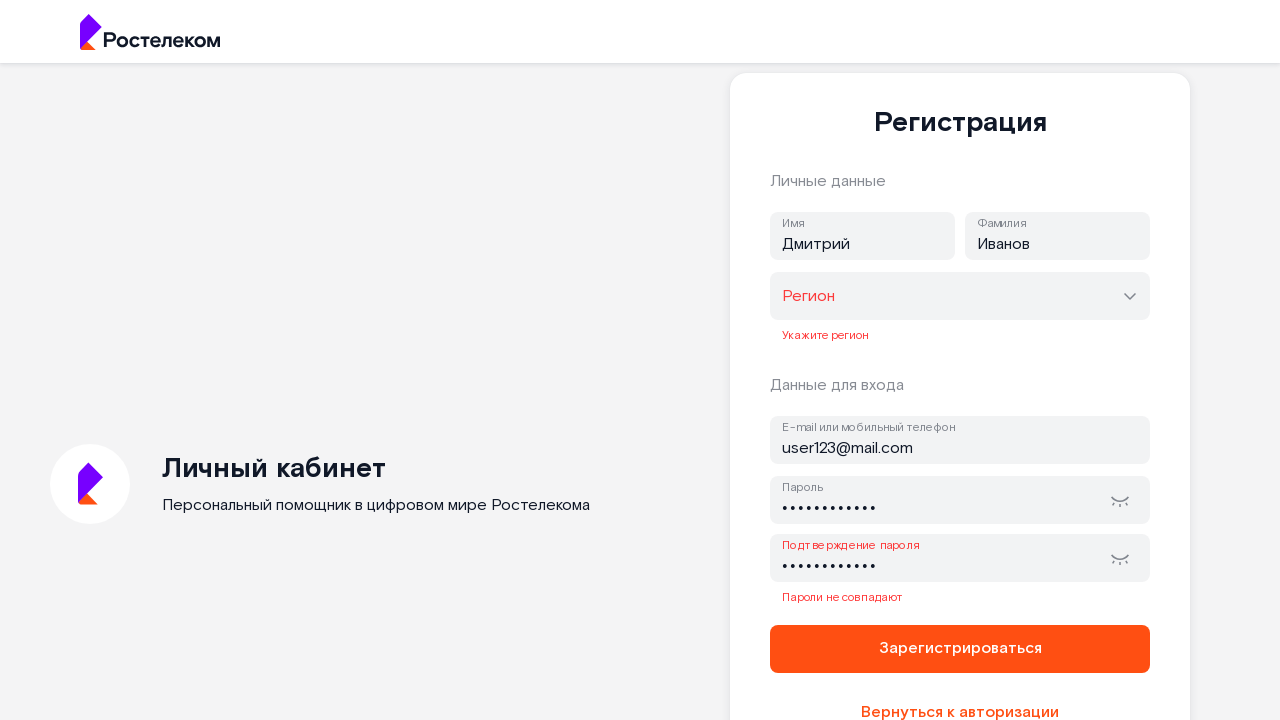